Tests input field functionality by entering values, clearing, and re-entering different values

Starting URL: http://the-internet.herokuapp.com/inputs

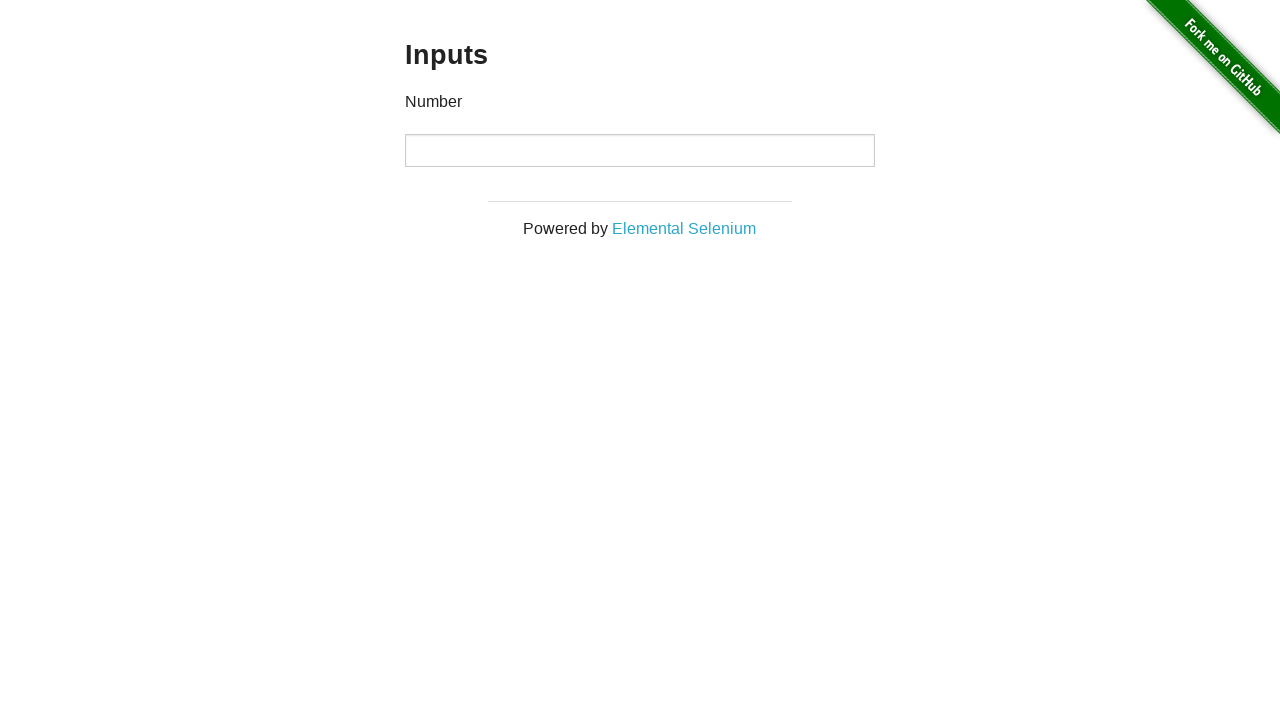

Entered '1000' into the input field on input
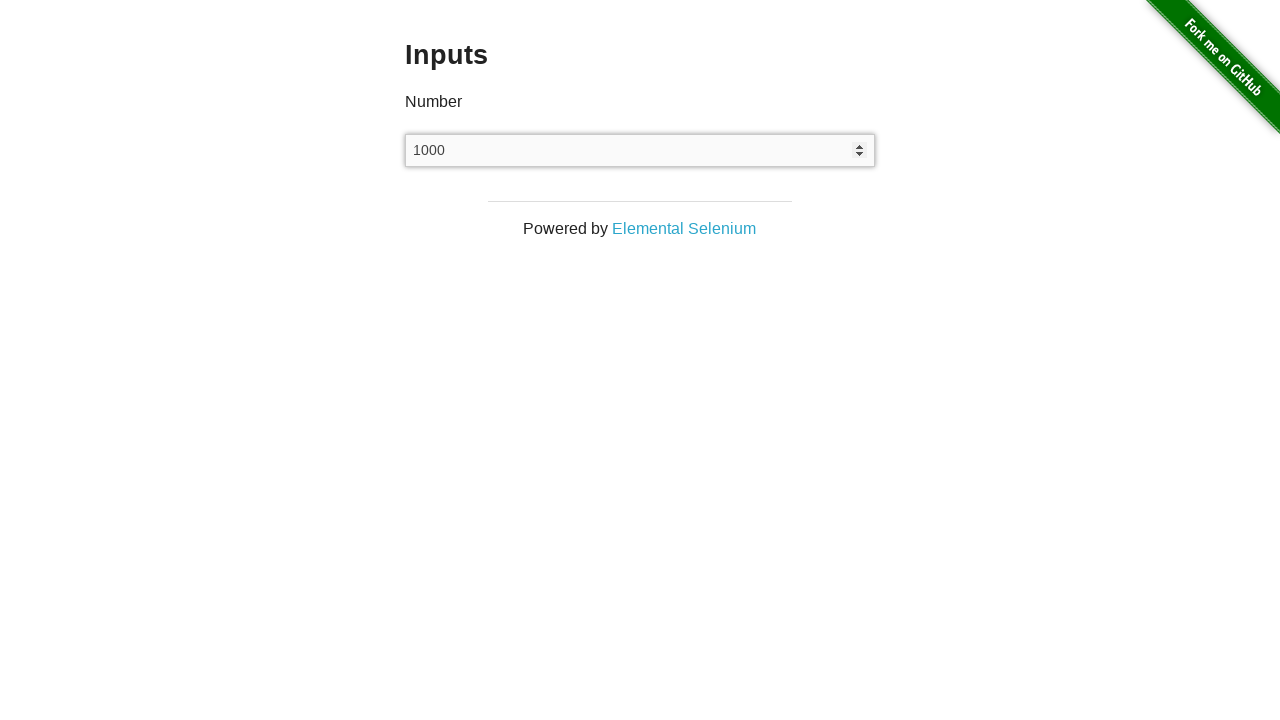

Cleared the input field on input
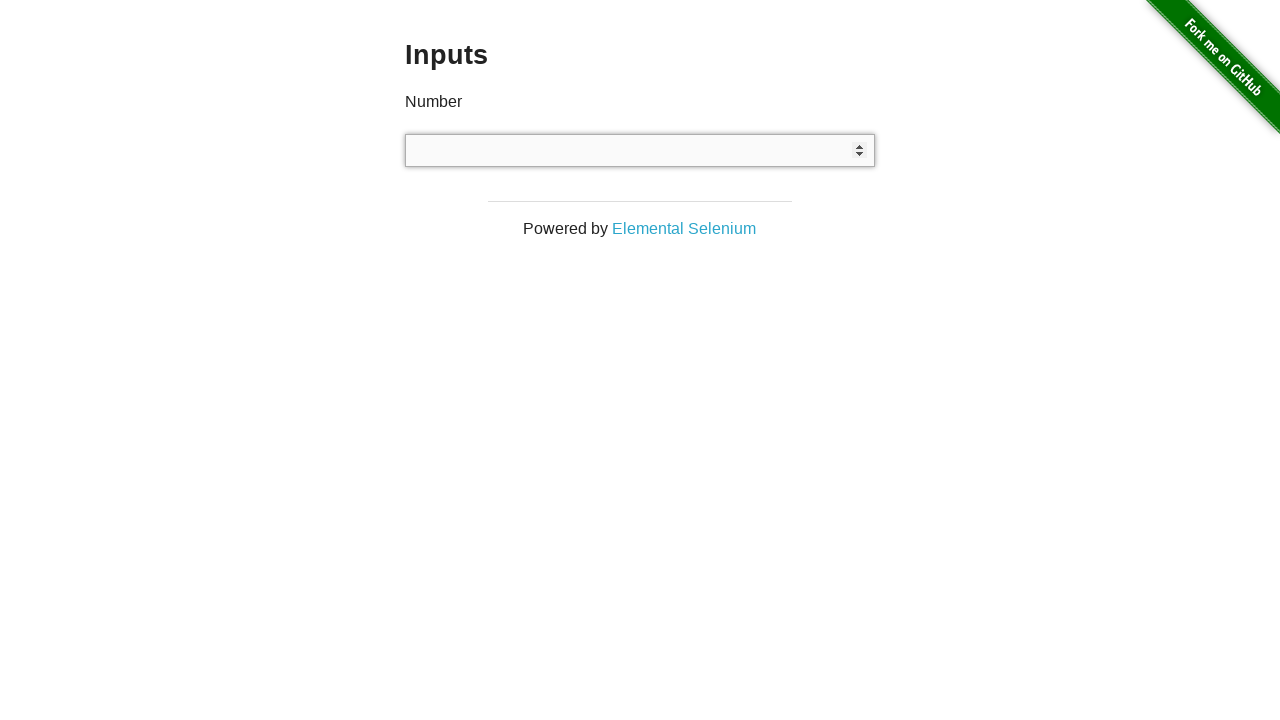

Entered '999' into the input field on input
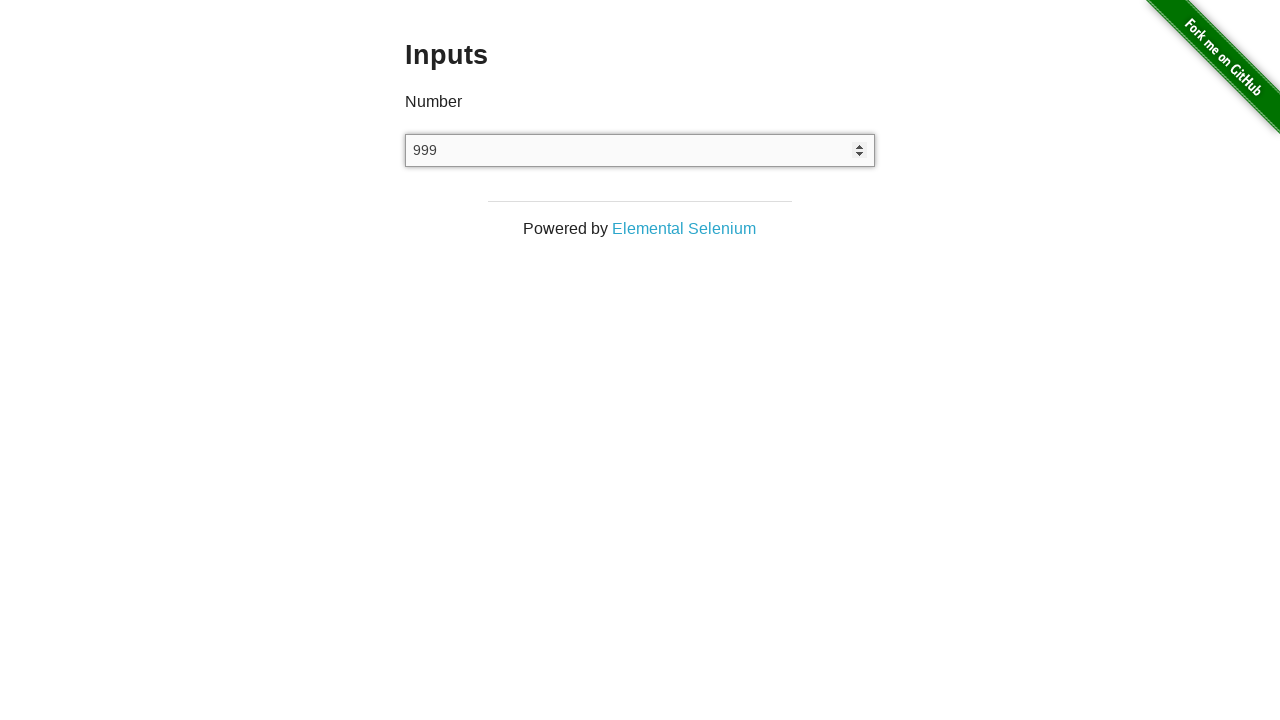

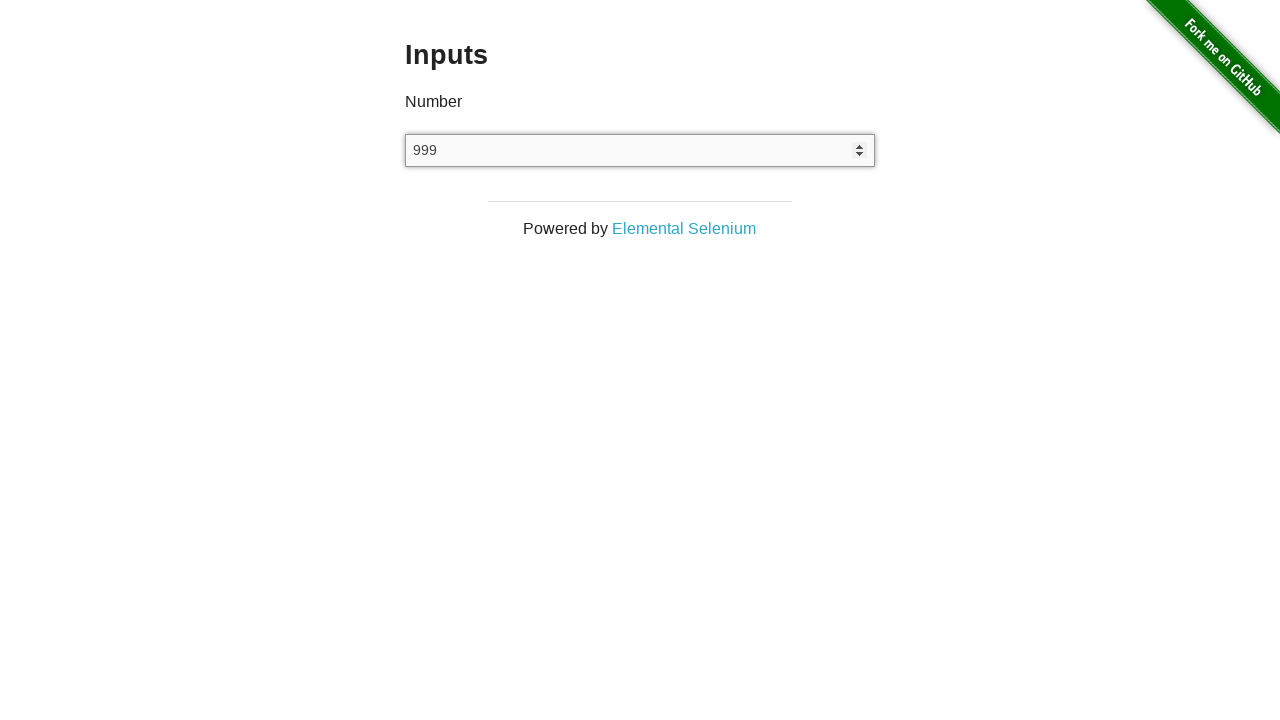